Tests the add/remove elements functionality by clicking the "Add Element" button 3 times to create delete buttons, then verifies the elements were added by checking their text content.

Starting URL: http://the-internet.herokuapp.com/add_remove_elements/

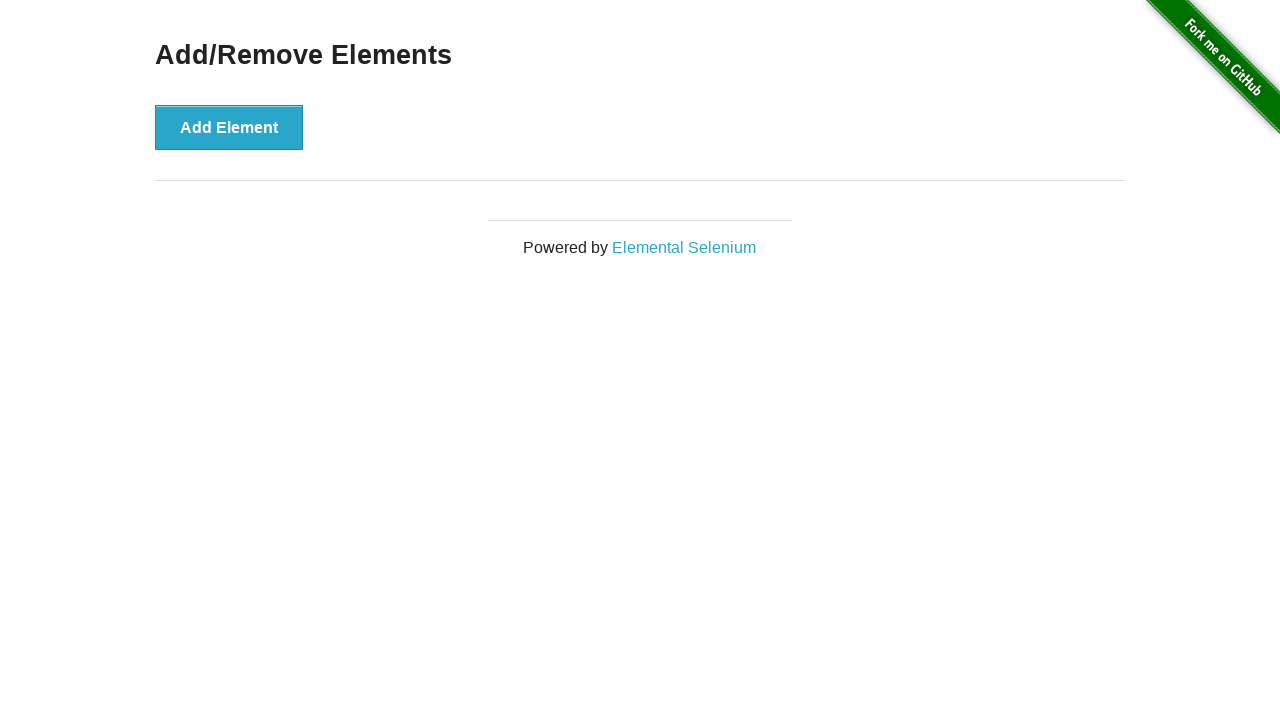

Navigated to add/remove elements page
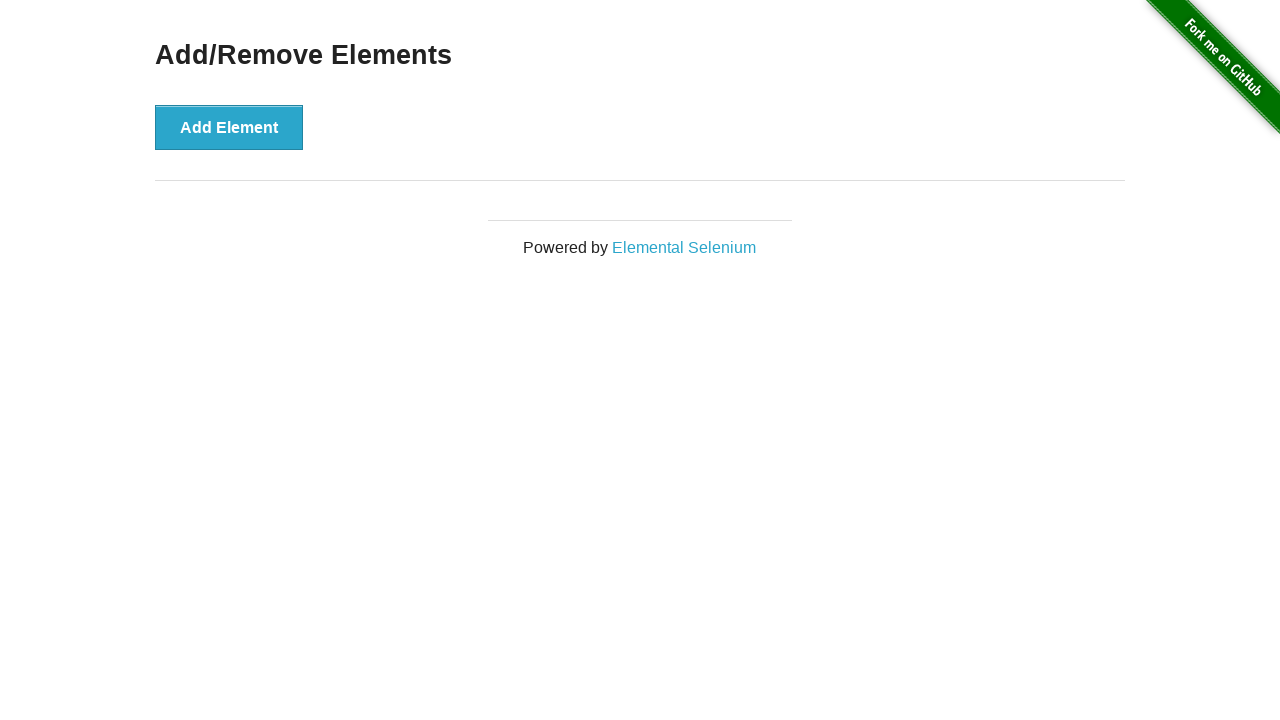

Clicked 'Add Element' button (iteration 1/3) at (229, 127) on xpath=//*[@id='content']/div/button
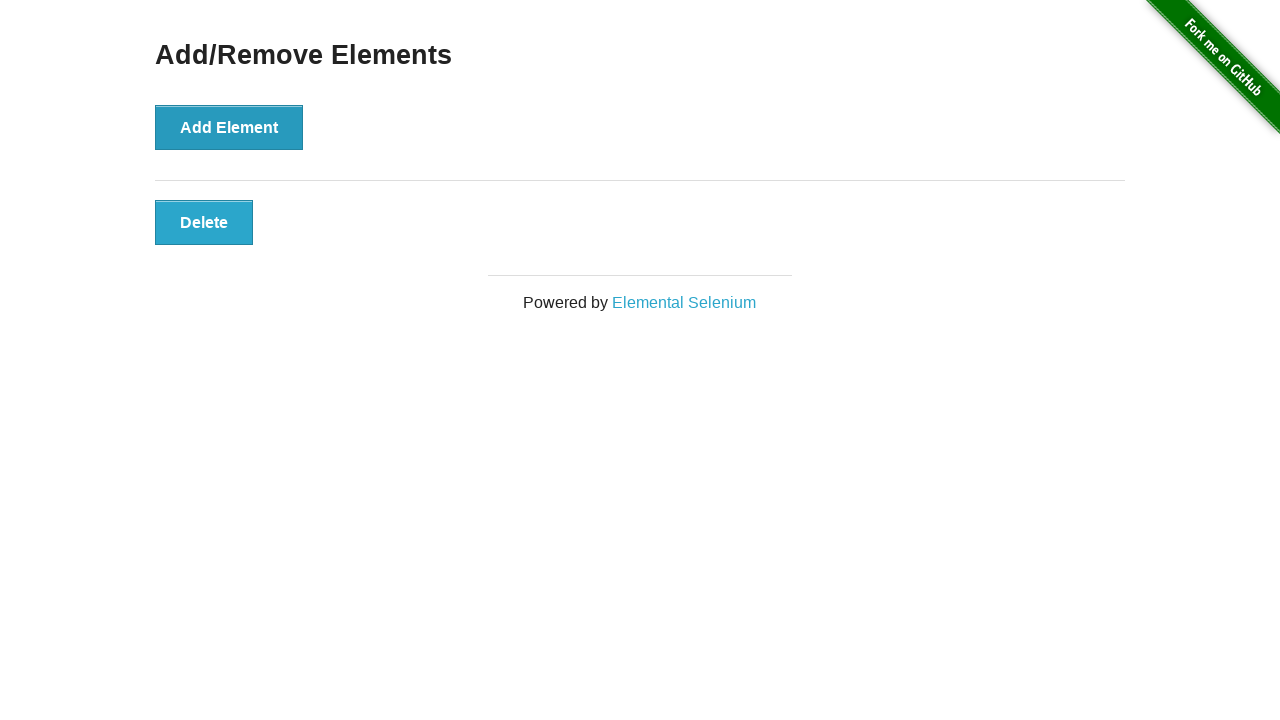

Clicked 'Add Element' button (iteration 2/3) at (229, 127) on xpath=//*[@id='content']/div/button
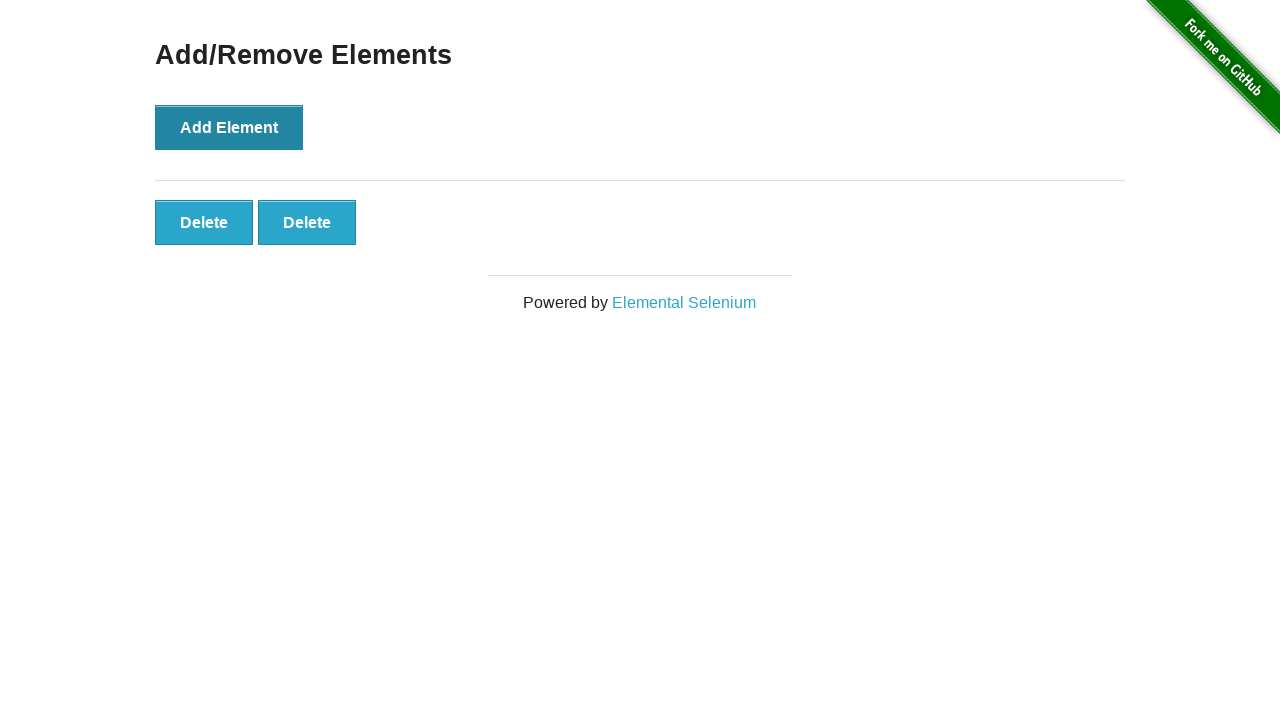

Clicked 'Add Element' button (iteration 3/3) at (229, 127) on xpath=//*[@id='content']/div/button
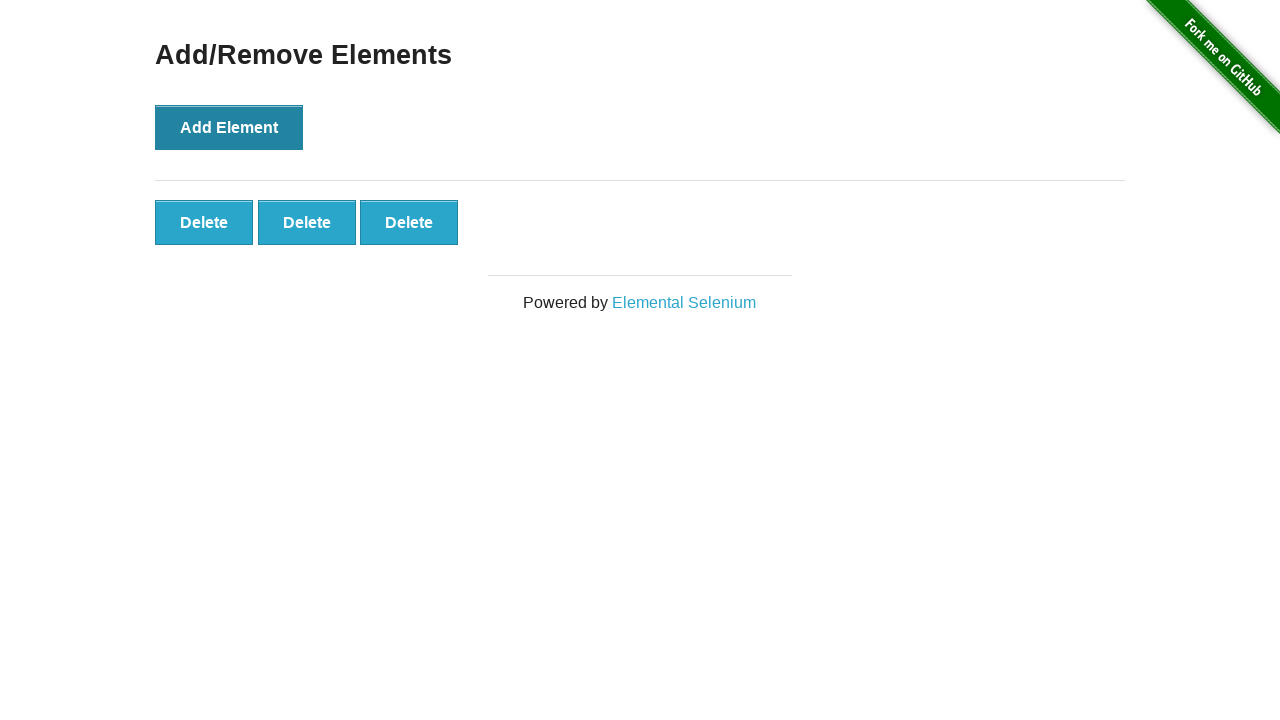

Delete buttons appeared on the page
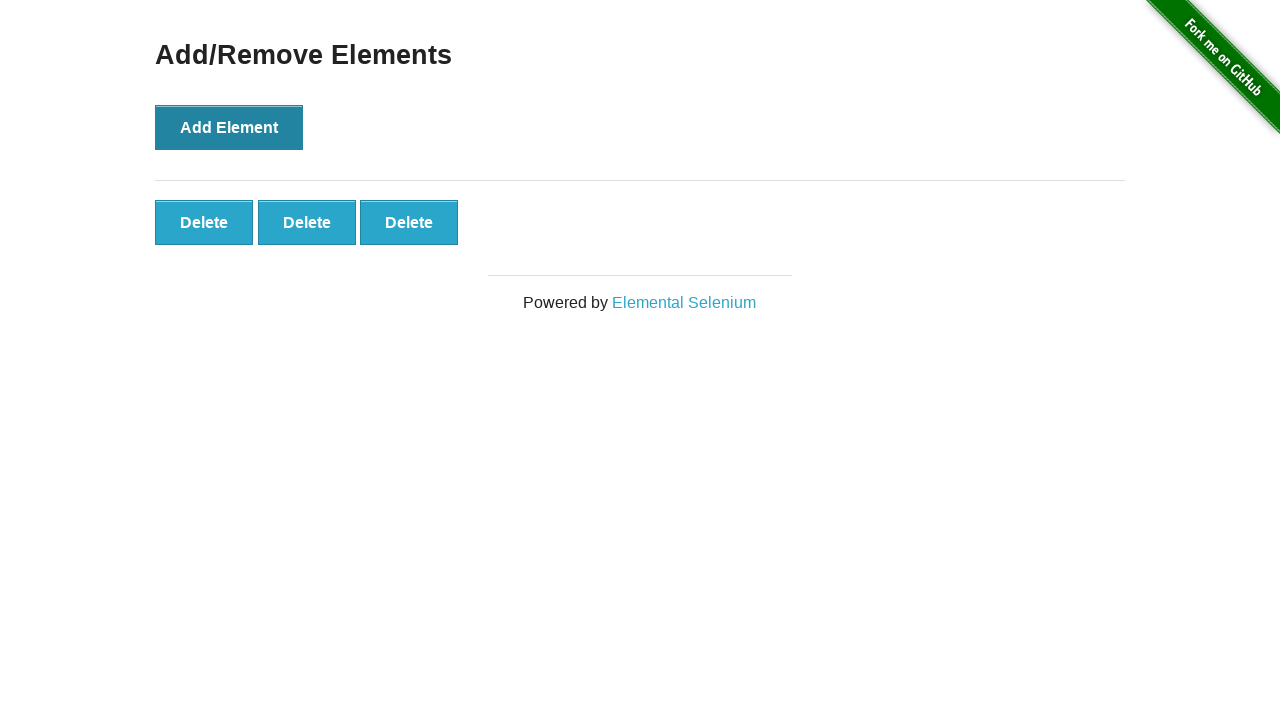

First delete button is ready and verified
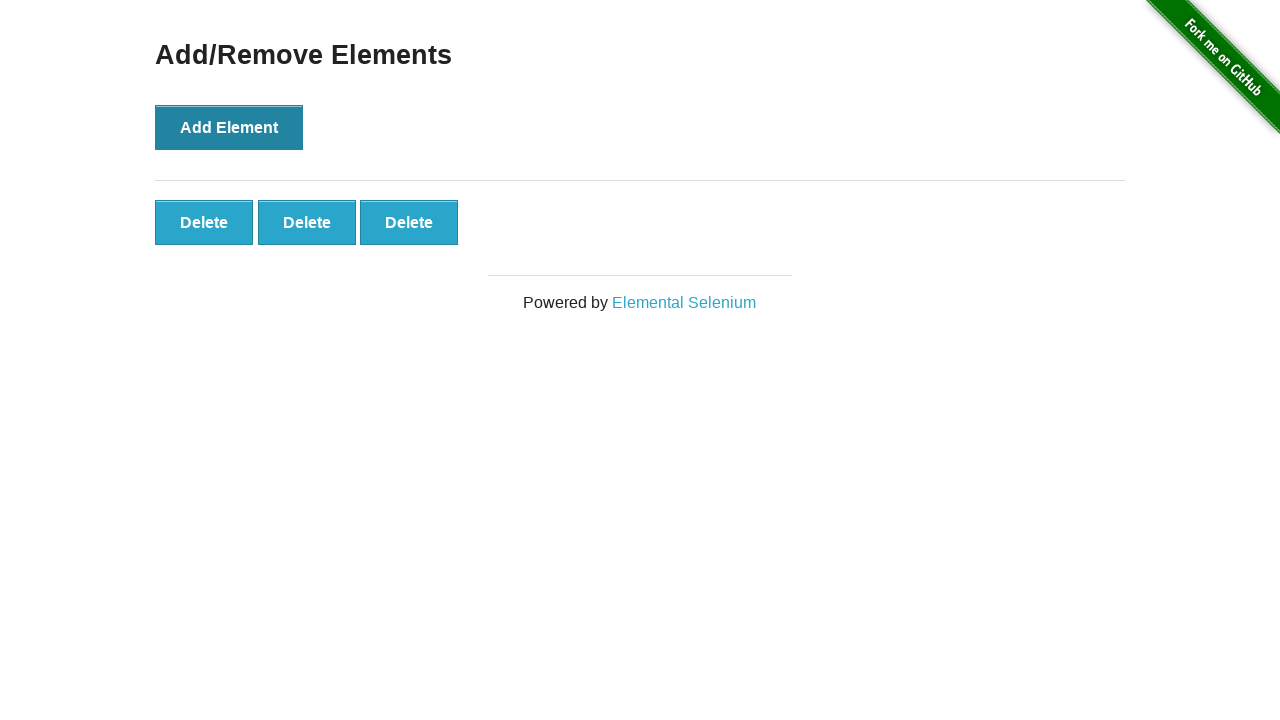

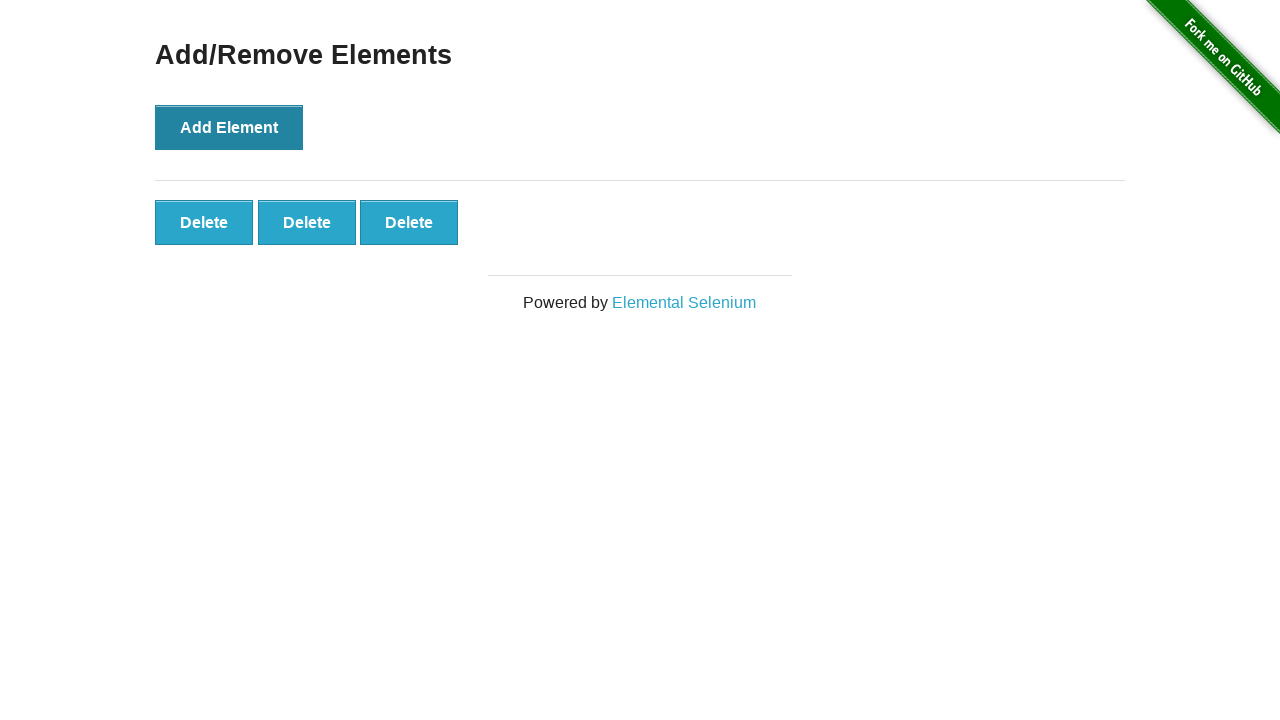